Tests multiple window handling by clicking social media links (LinkedIn, Facebook, Twitter, YouTube) which open in new windows, then closes all child windows while keeping the parent window open.

Starting URL: https://opensource-demo.orangehrmlive.com/web/index.php/auth/login

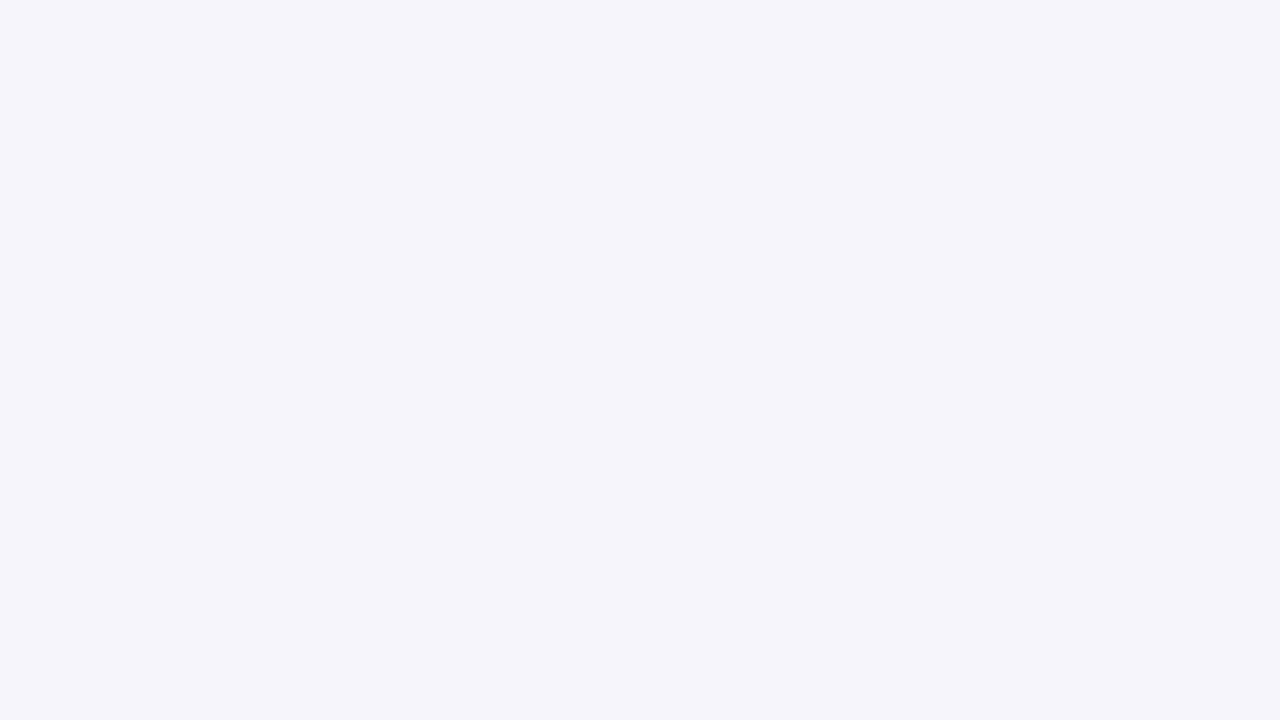

Waited for page to load (networkidle)
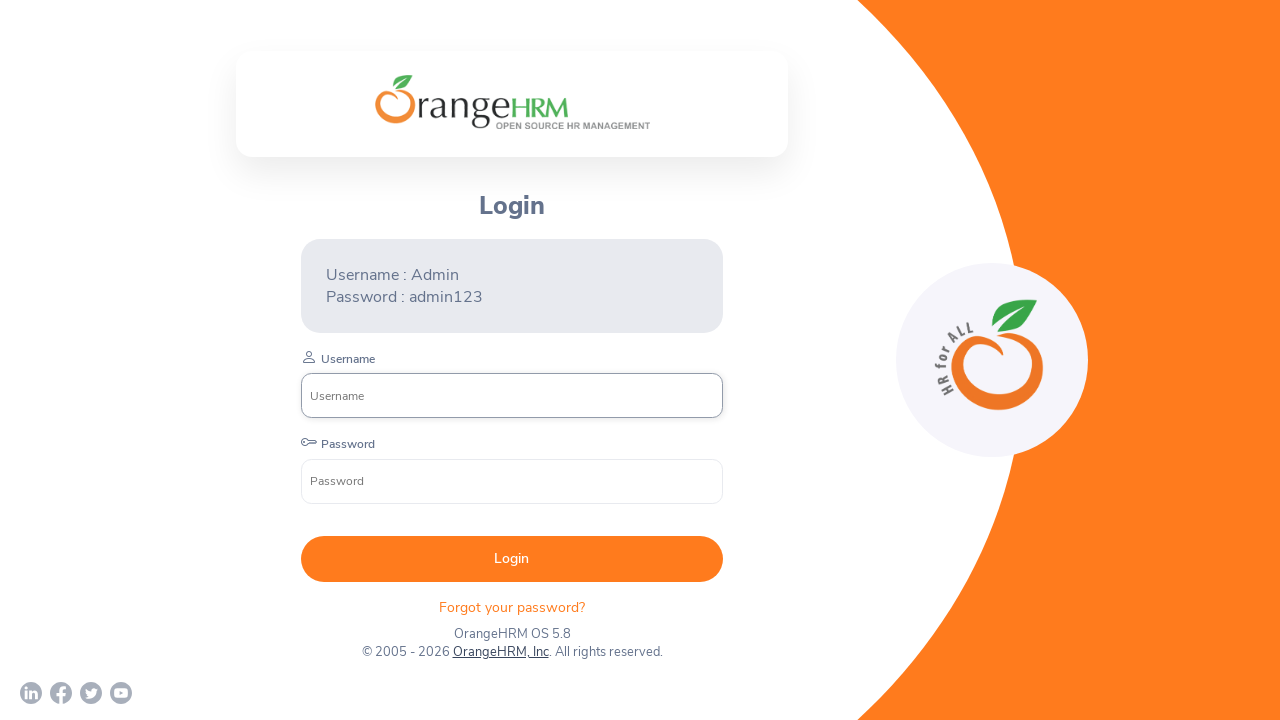

Clicked LinkedIn link and captured new window at (31, 693) on a[href*='linkedin']
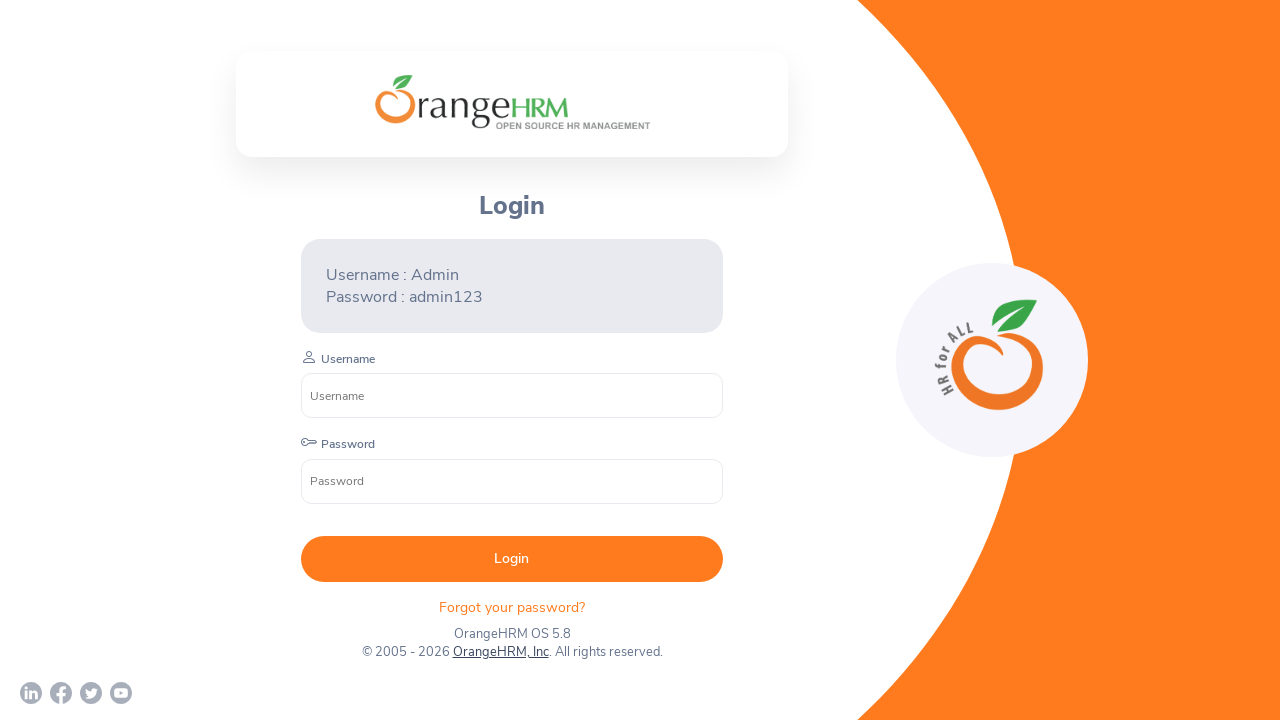

Clicked Facebook link and captured new window at (61, 693) on a[href*='facebook']
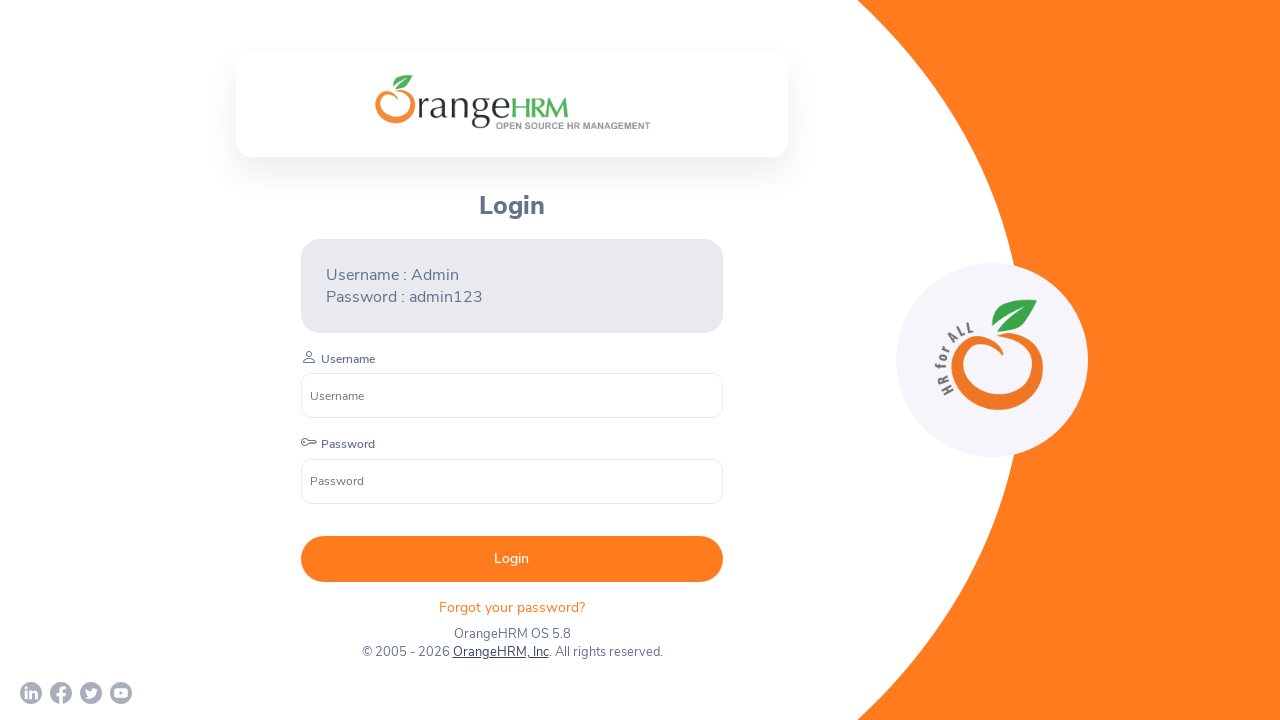

Clicked Twitter link and captured new window at (91, 693) on a[href*='twitter']
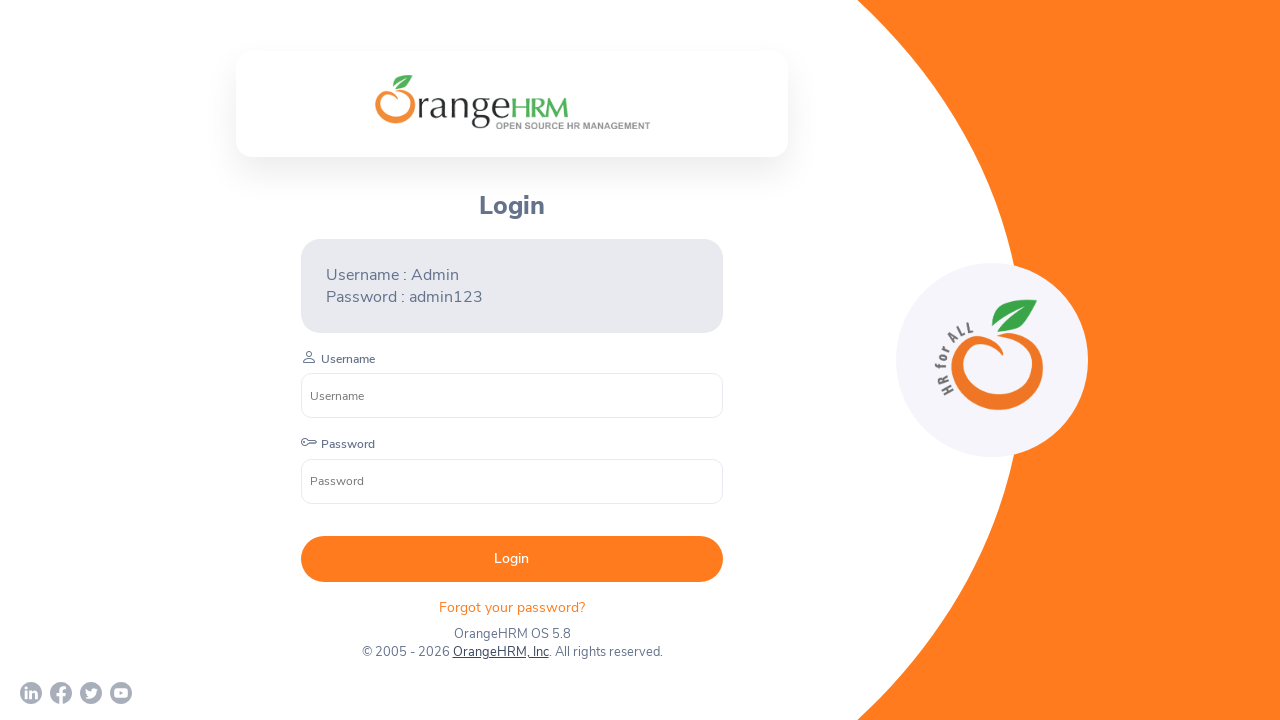

Clicked YouTube link and captured new window at (121, 693) on a[href*='youtube']
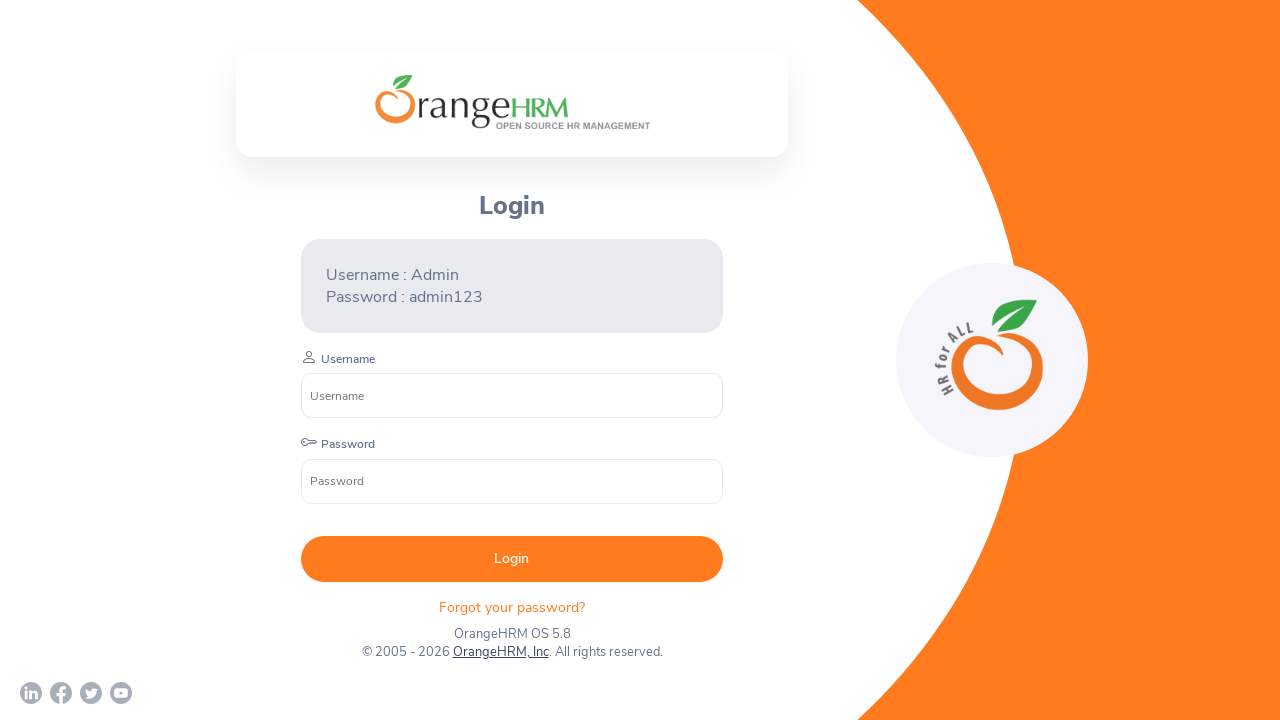

Closed child window
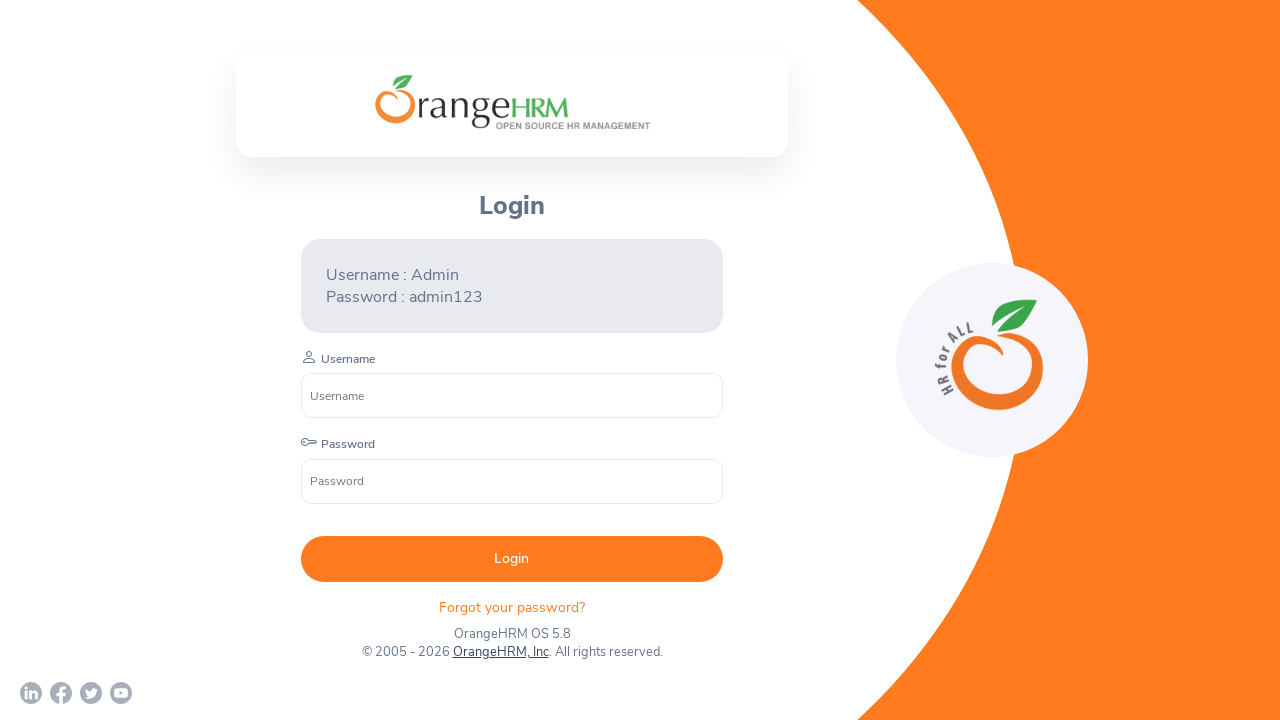

Closed child window
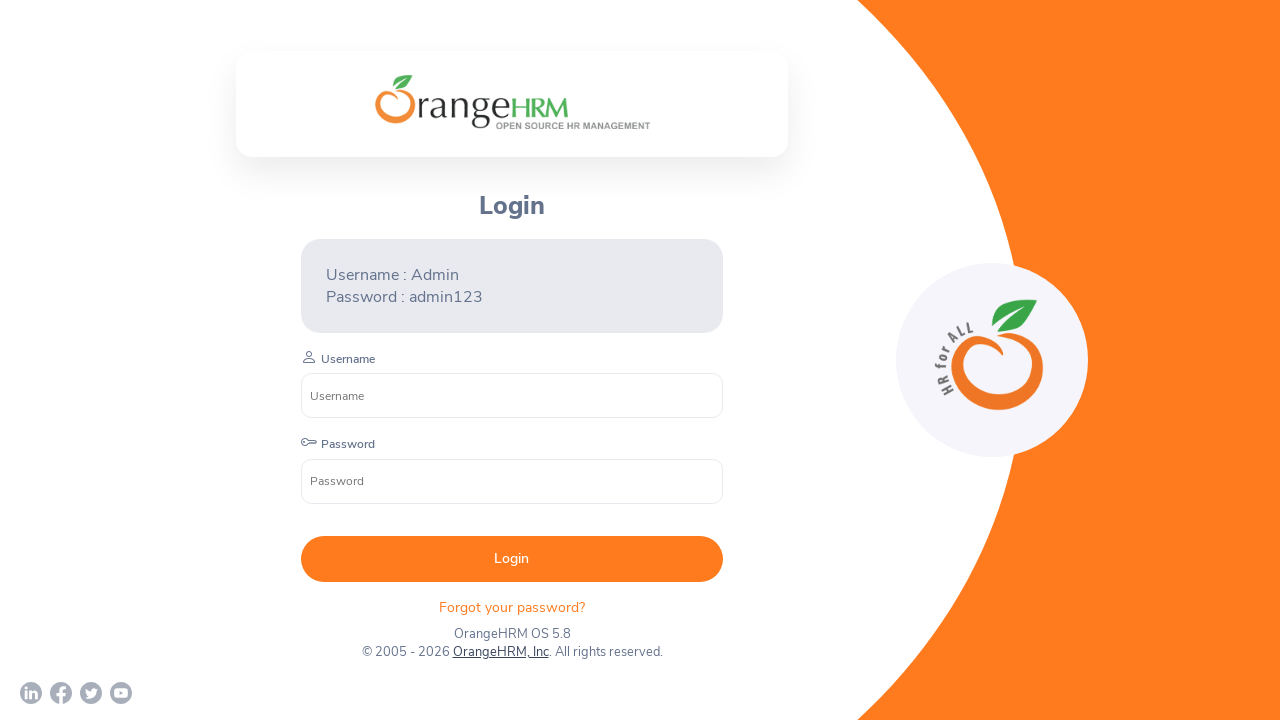

Closed child window
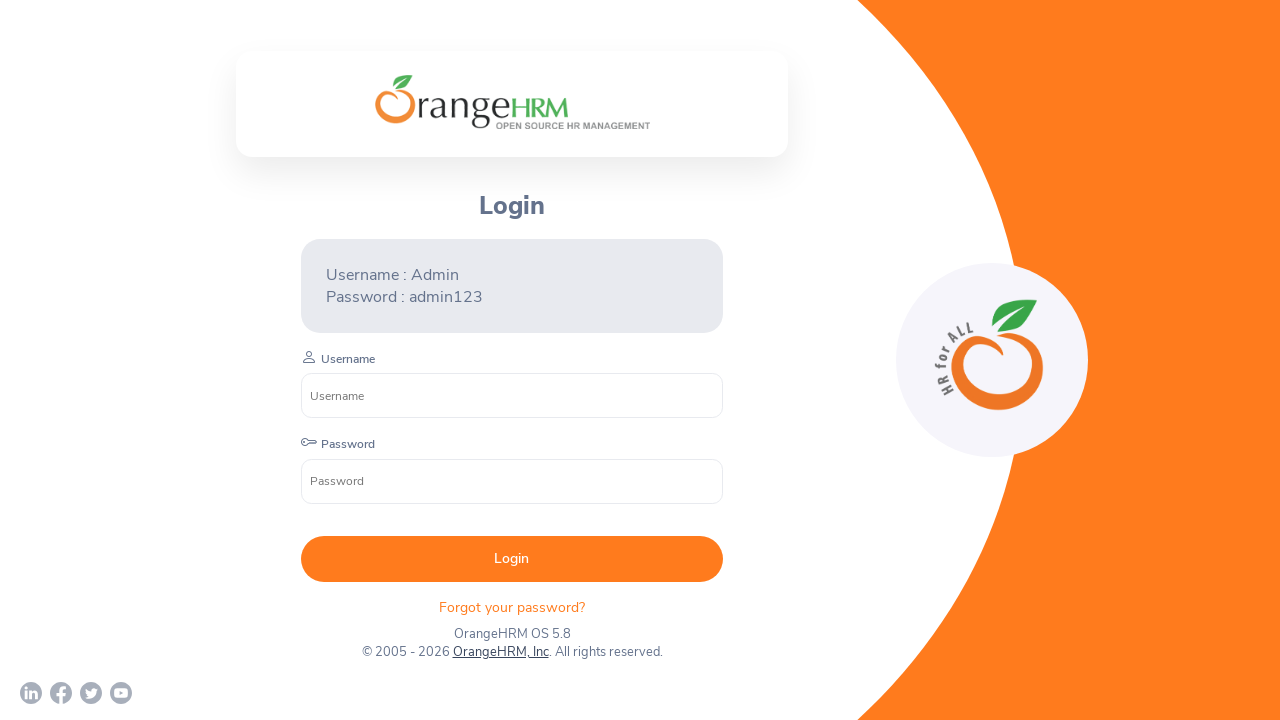

Closed child window
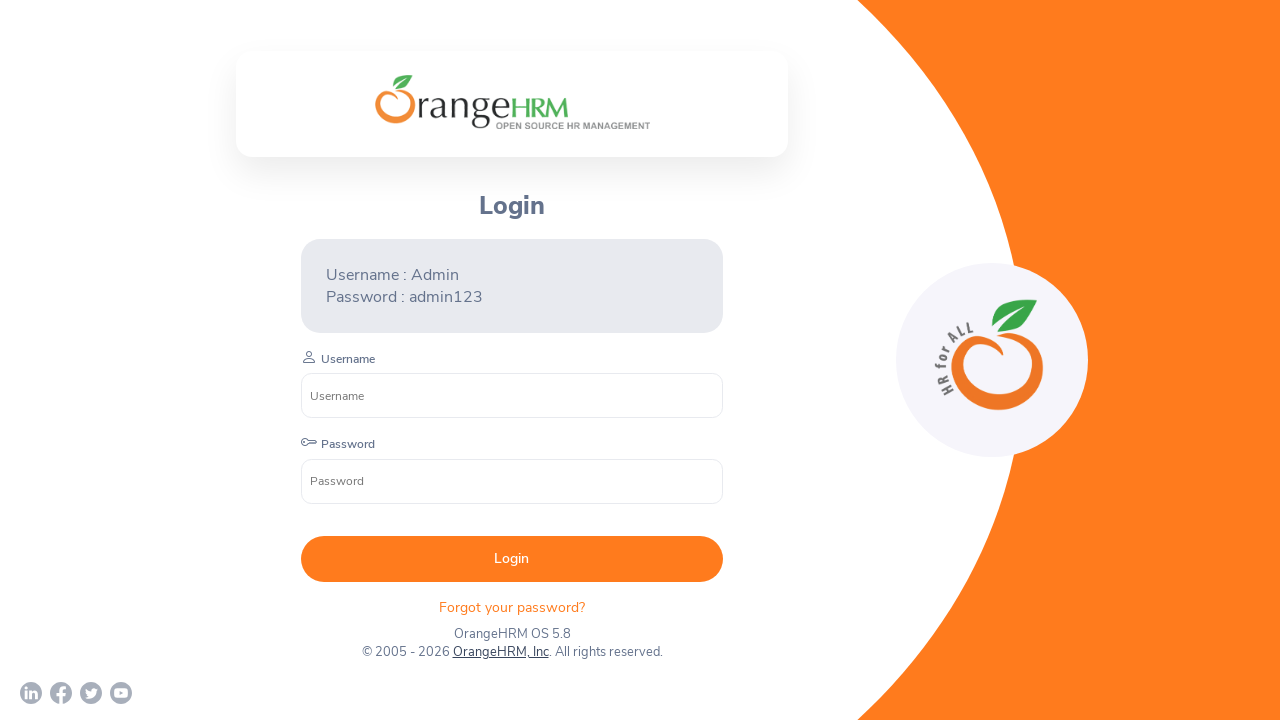

Brought parent window to front
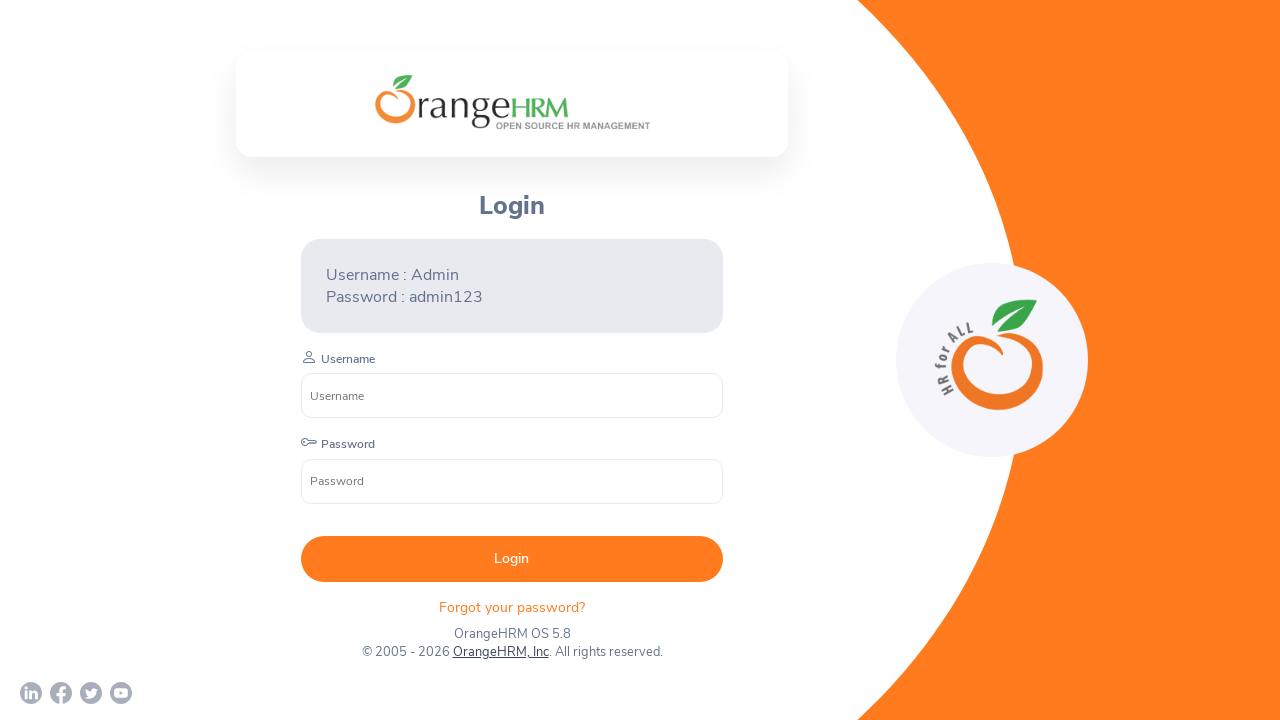

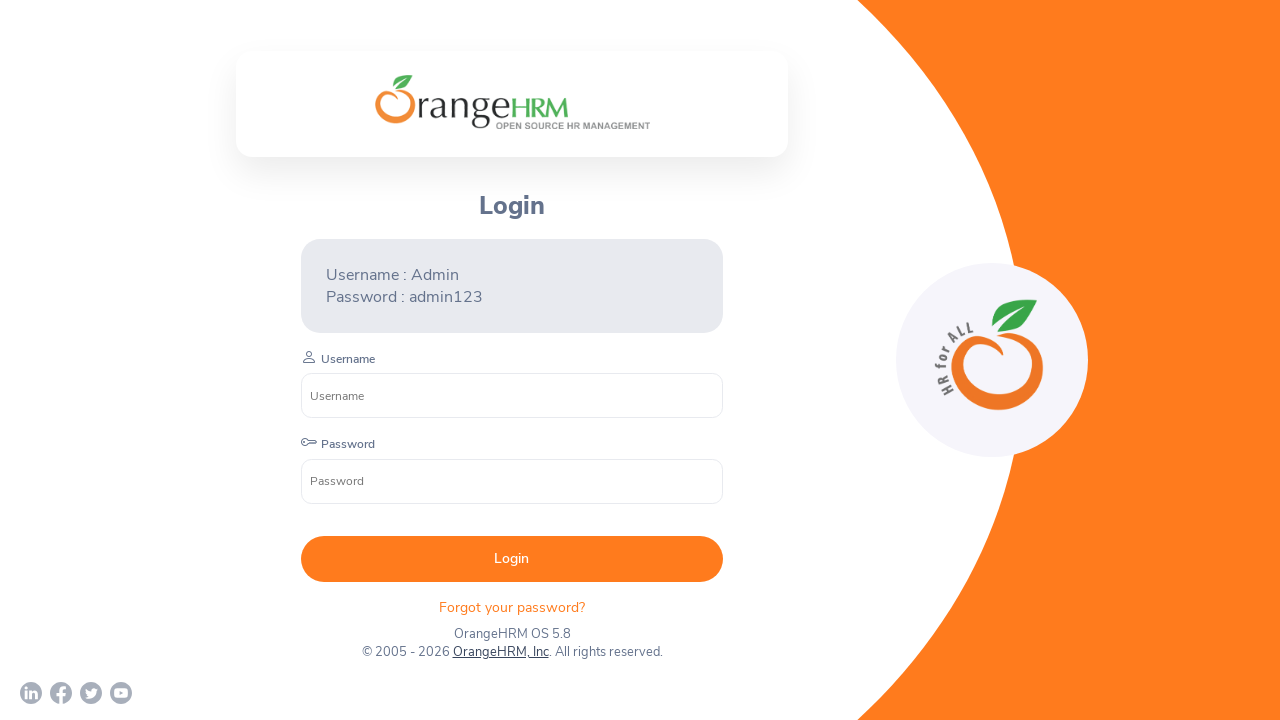